Tests dropdown selection functionality on a signup page by selecting various options from state dropdown using different selection methods (by index, value, and visible text), and then selects multiple options from a hobbies multi-select dropdown.

Starting URL: https://freelance-learn-automation.vercel.app/signup

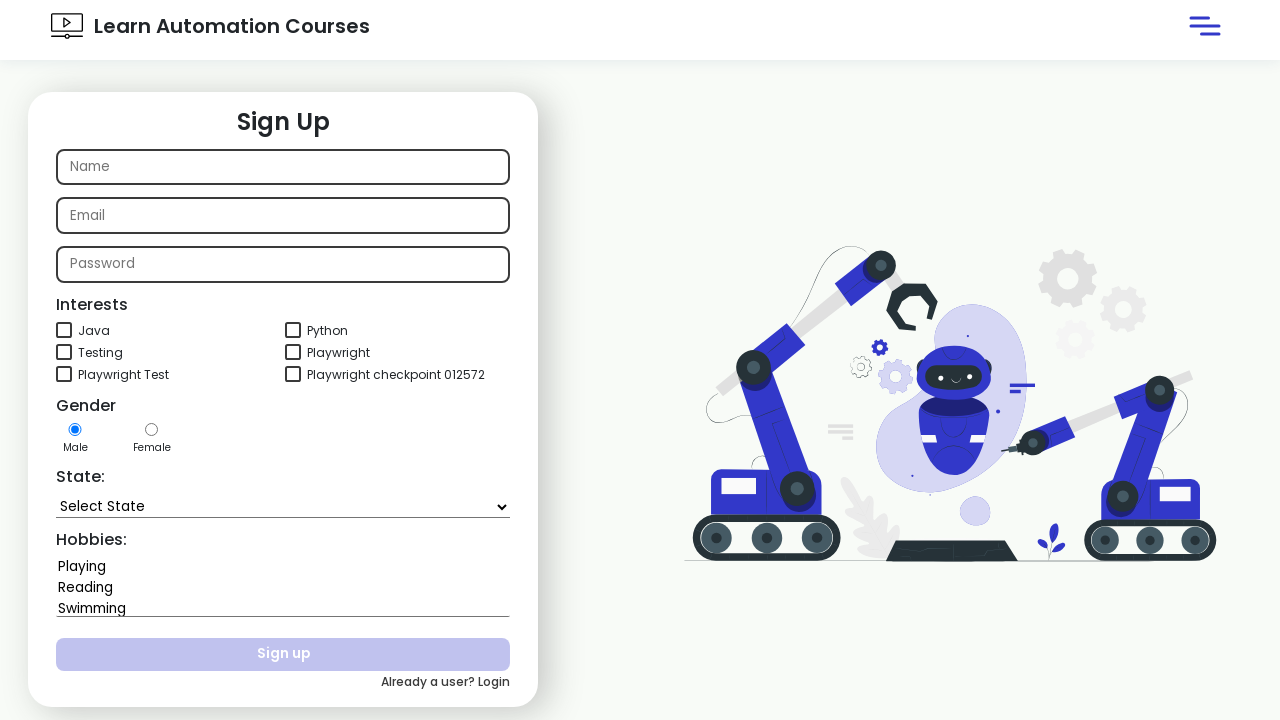

State dropdown selector became visible
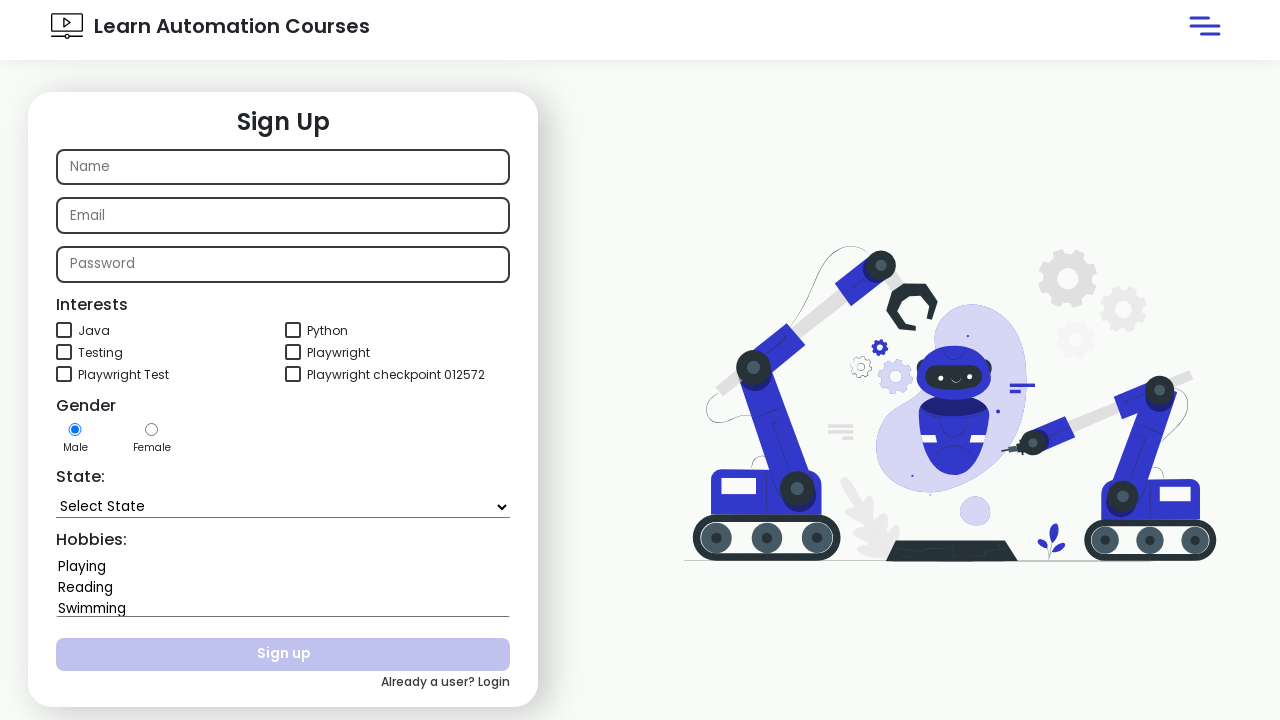

Selected 3rd option (index 2) from state dropdown on #state
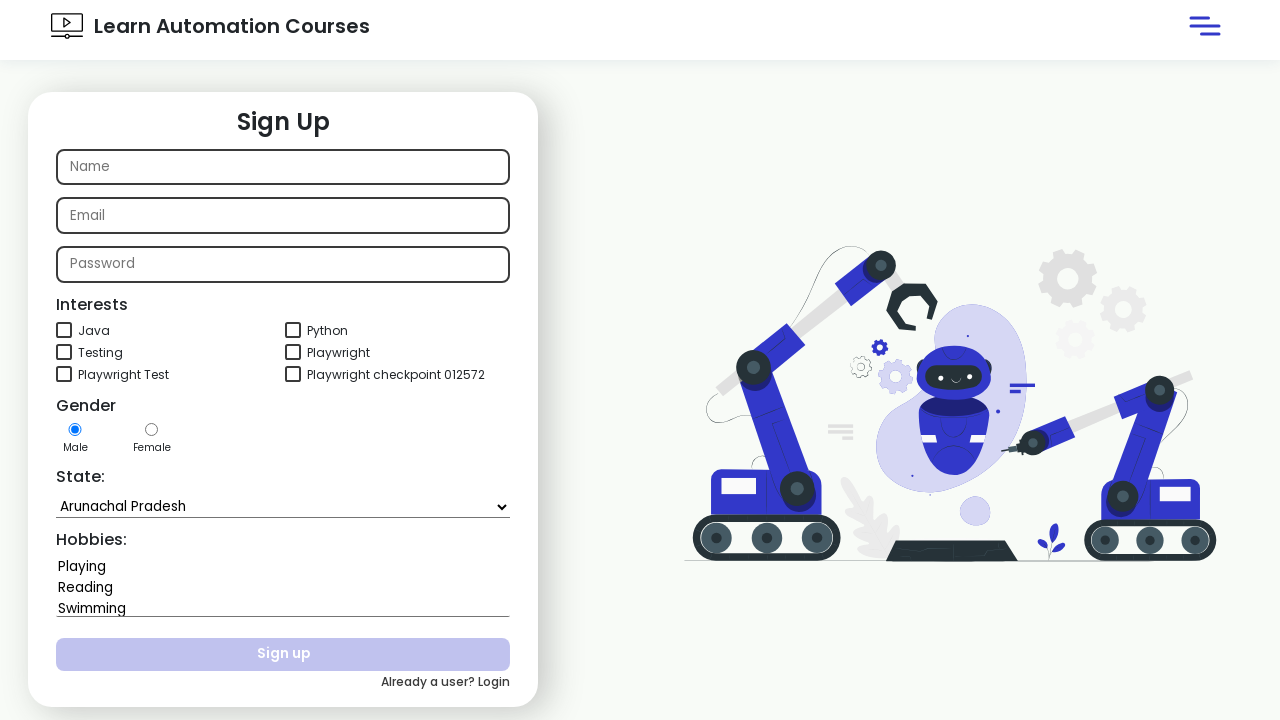

Waited 1000ms after state selection by index
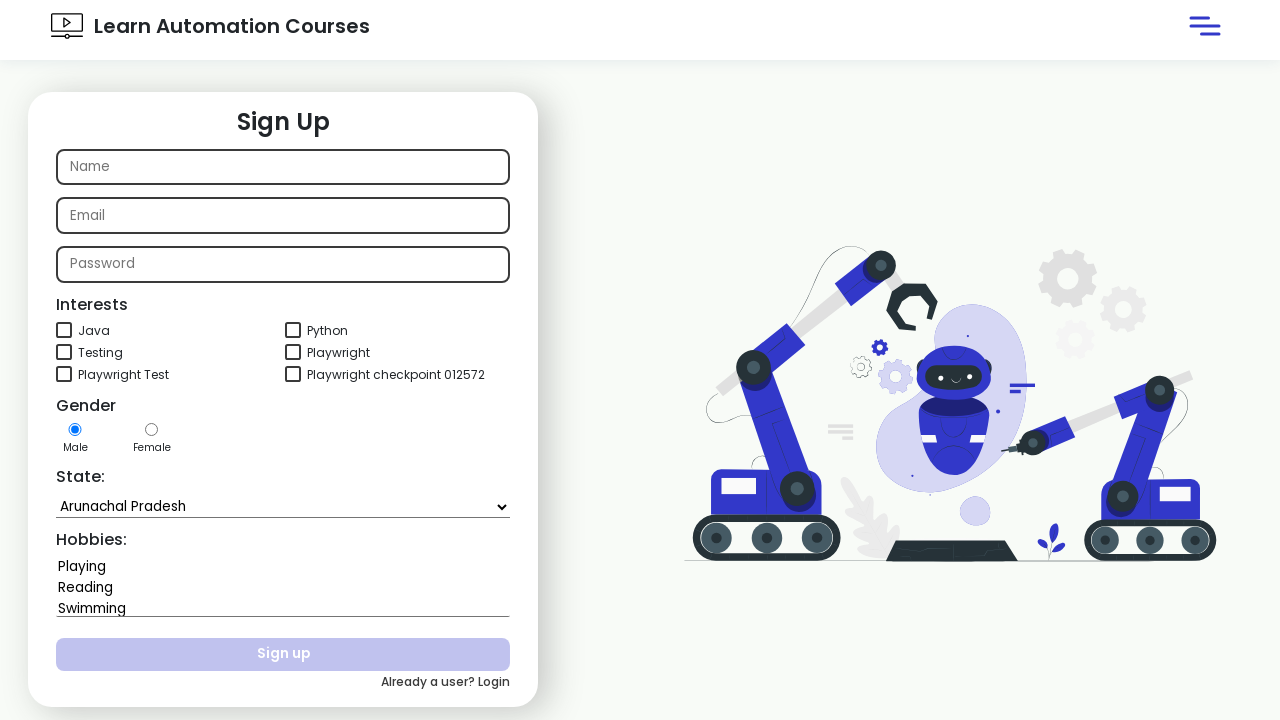

Selected 'Goa' from state dropdown by value on #state
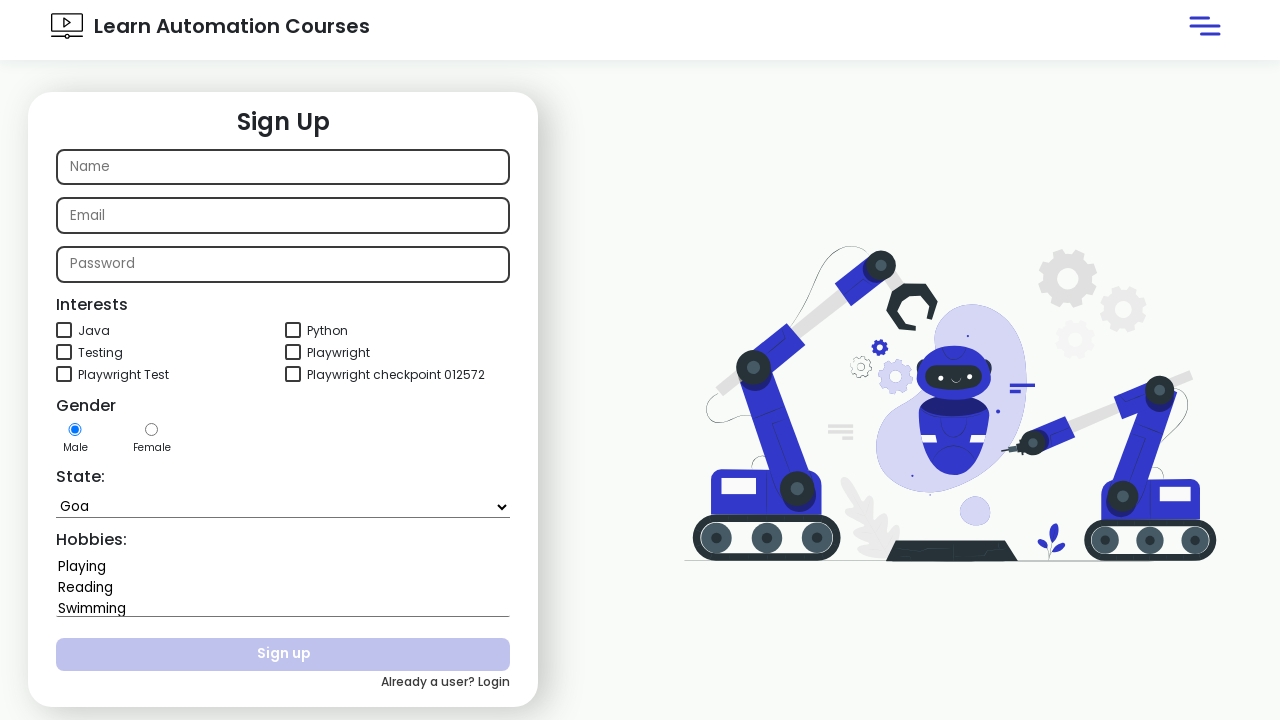

Waited 1000ms after state selection by value
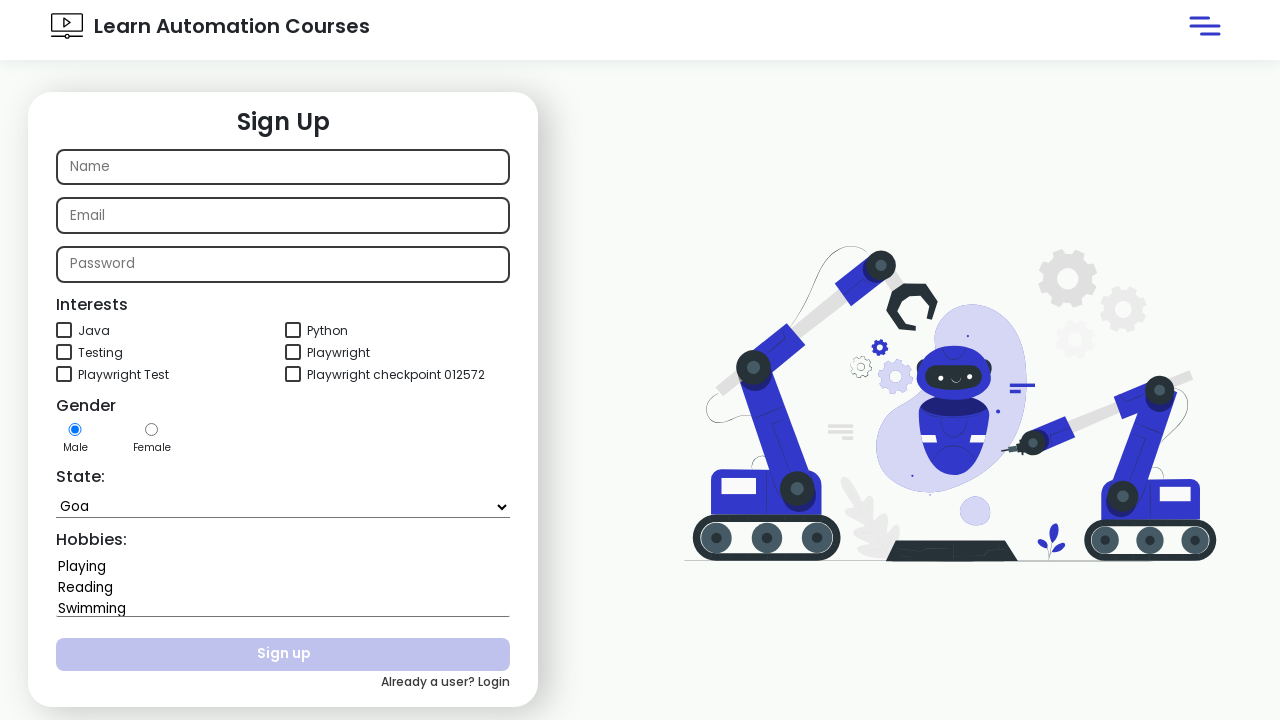

Selected 'Bihar' from state dropdown by visible text on #state
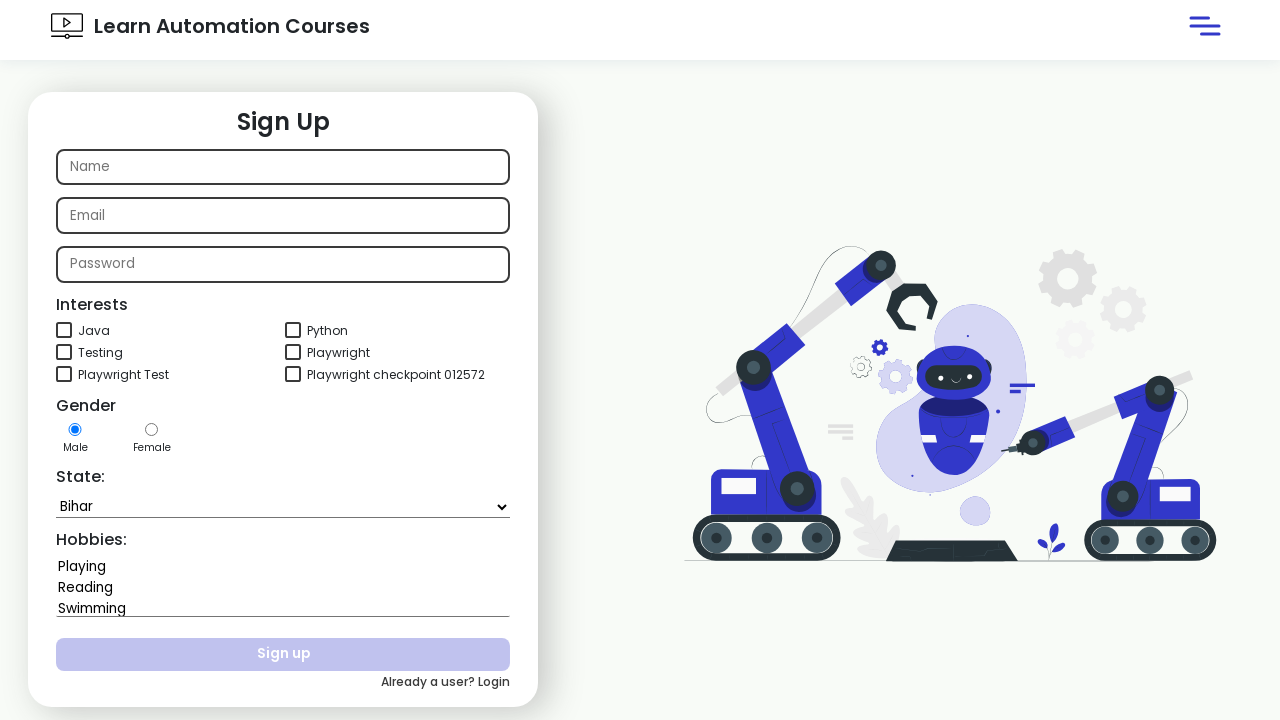

Waited 1000ms after state selection by label
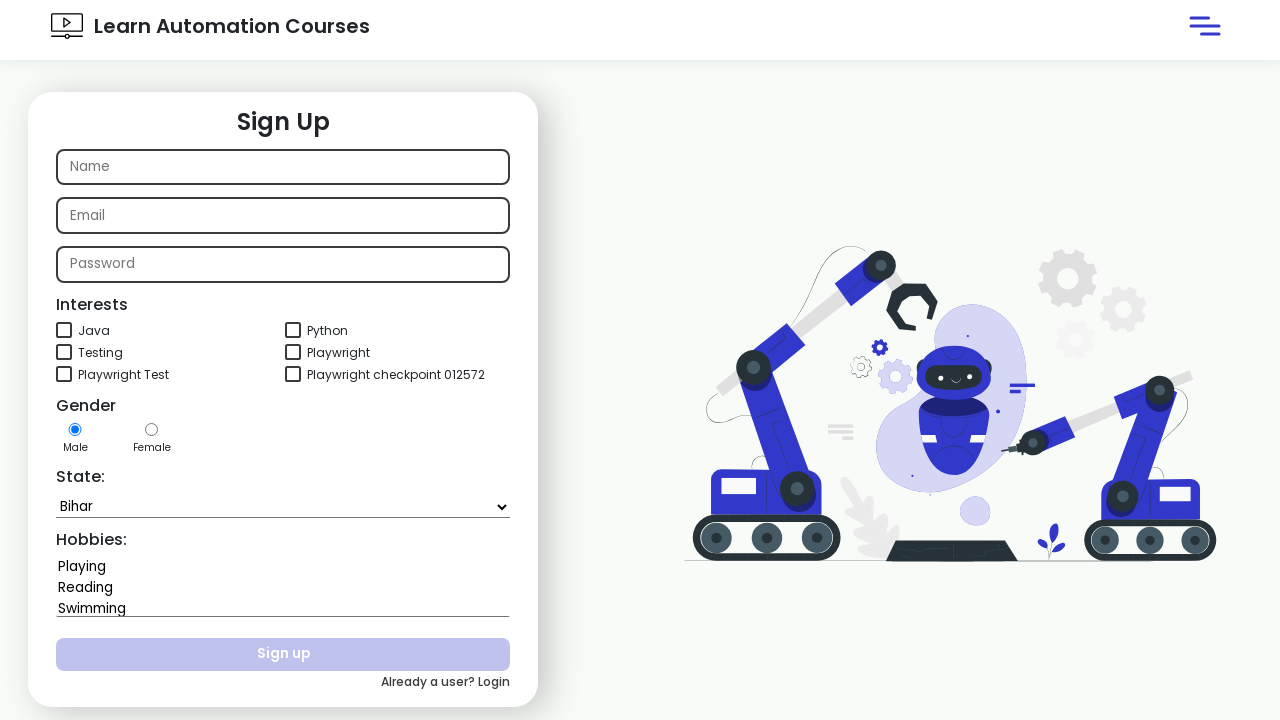

Selected 'Playing' and 'Swimming' from hobbies multi-select dropdown on select[name='hobbies']
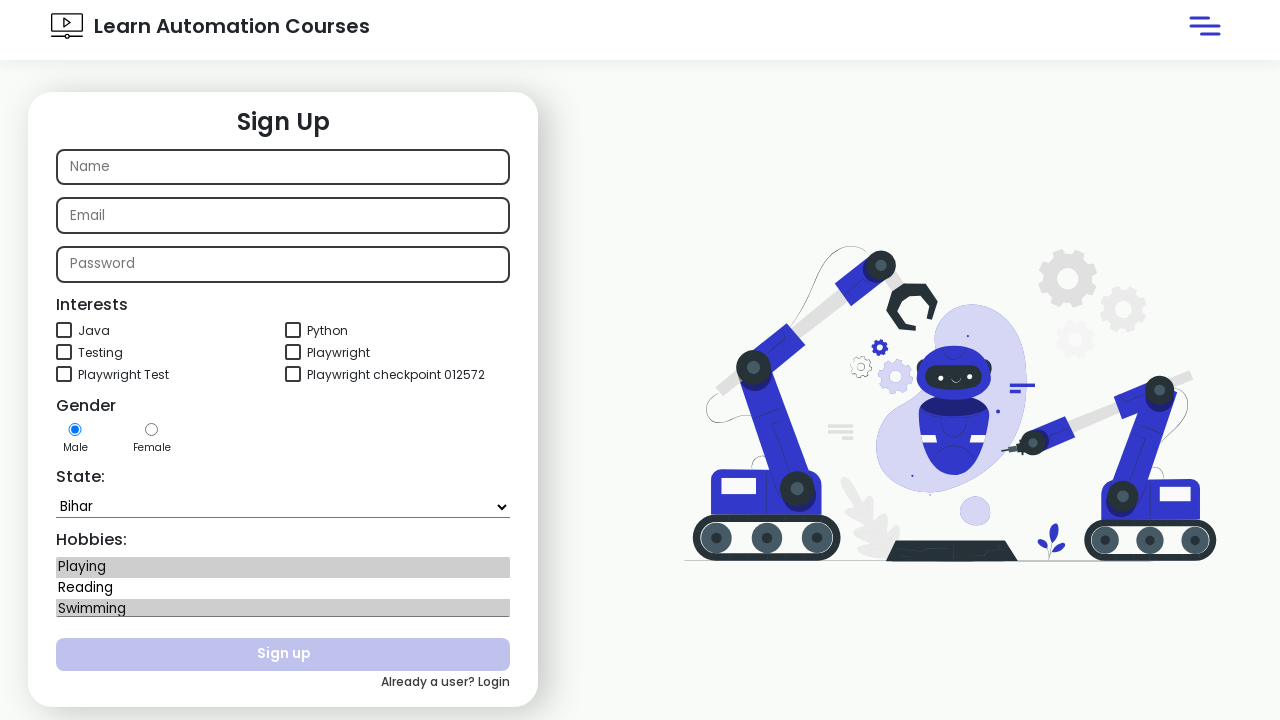

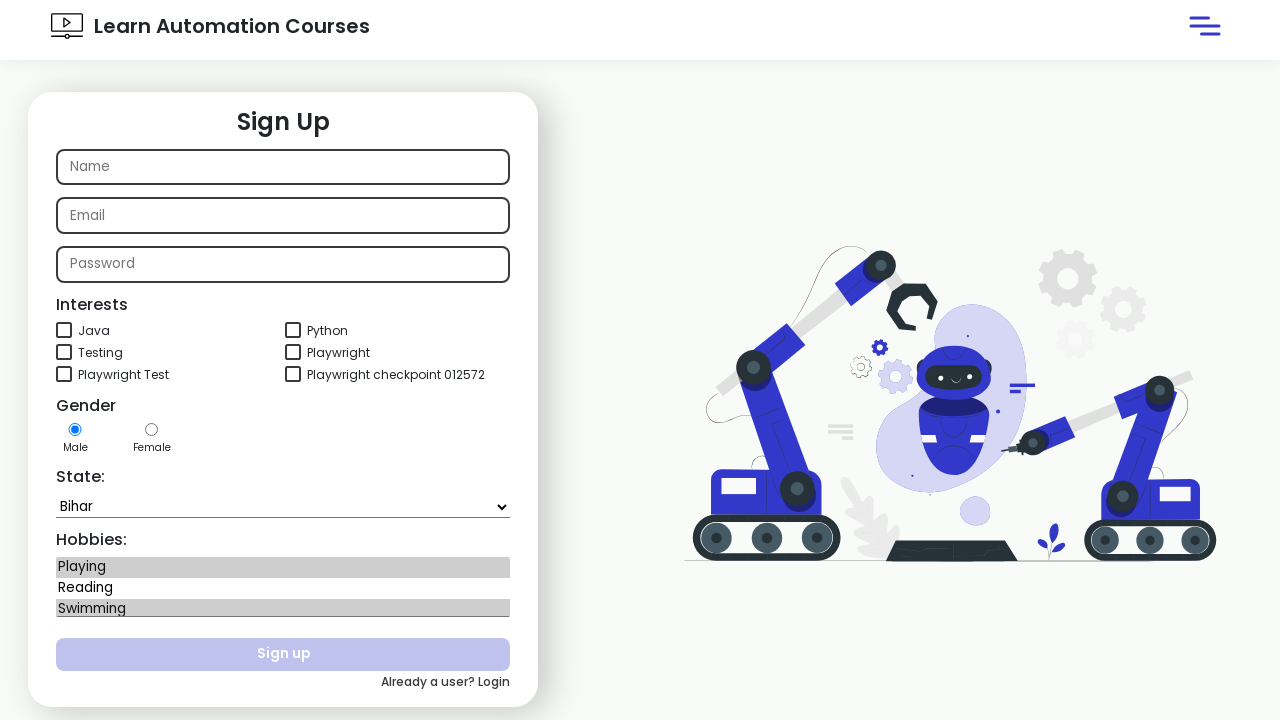